Tests date picker functionality by selecting a specific date using dropdown selectors for year and month, then clicking on the day

Starting URL: https://demoqa.com/date-picker

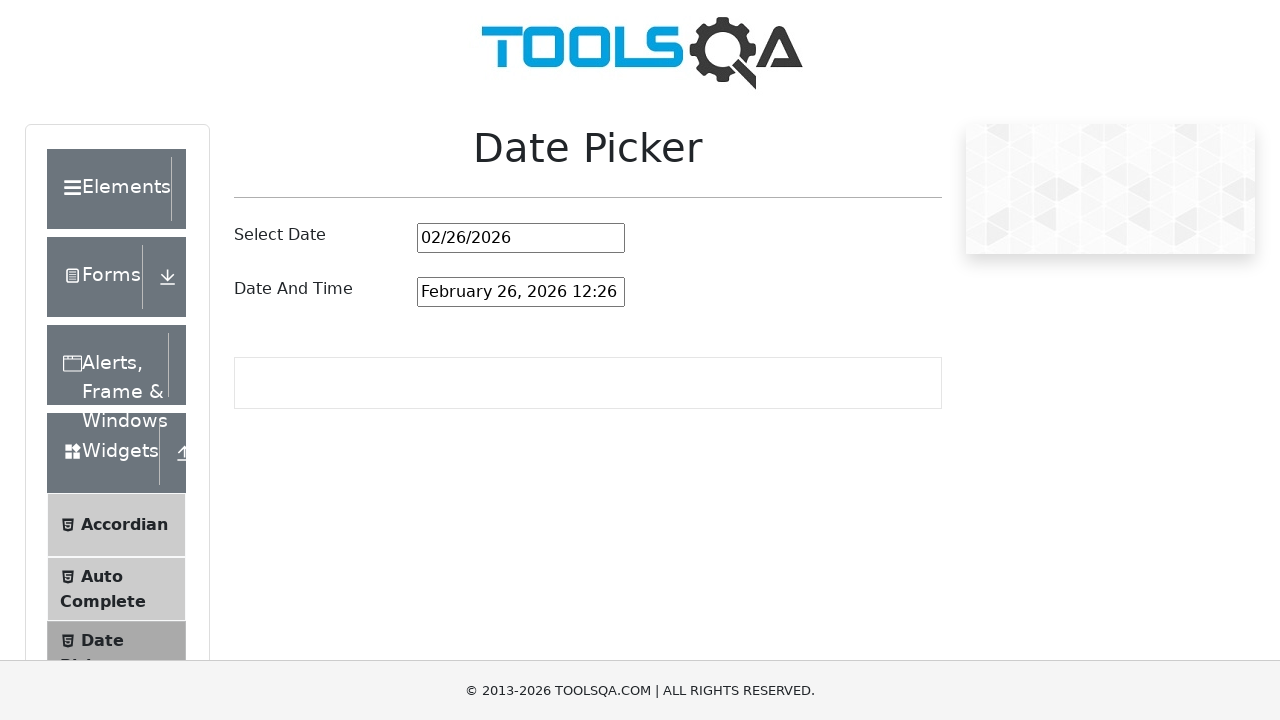

Clicked date picker input to open calendar at (521, 238) on #datePickerMonthYearInput
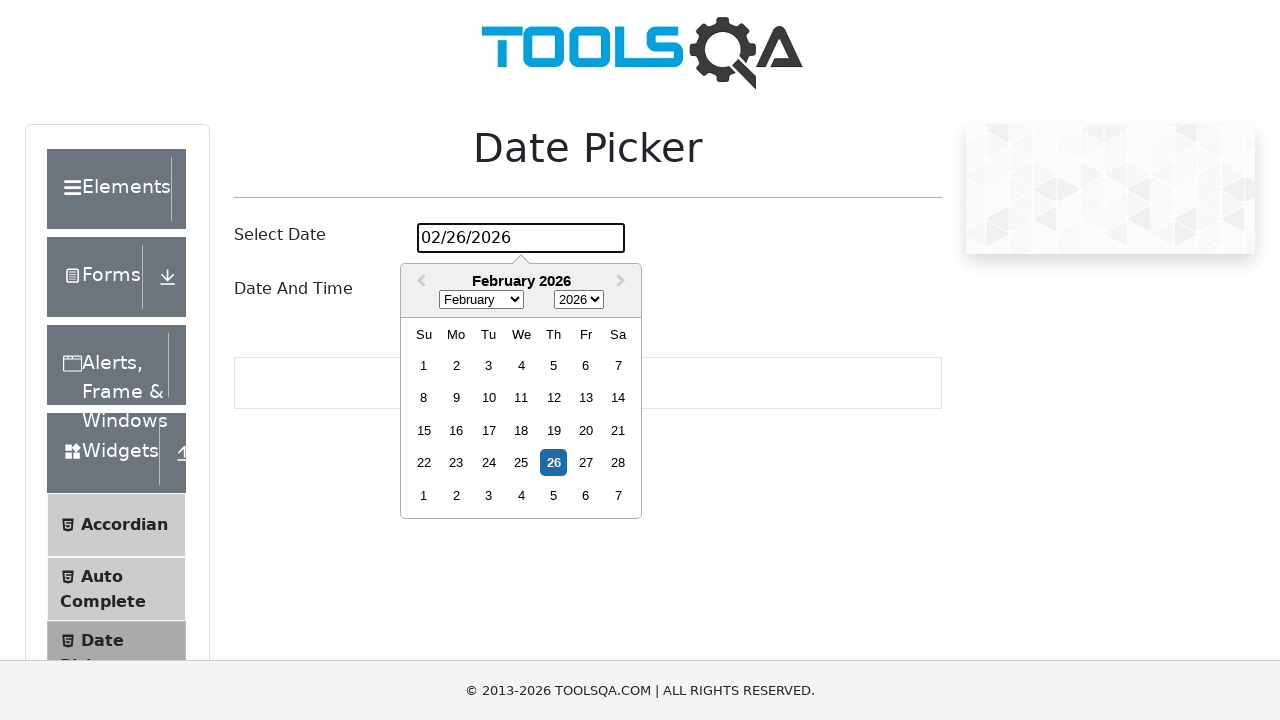

Selected year 2023 from dropdown on .react-datepicker__year-select
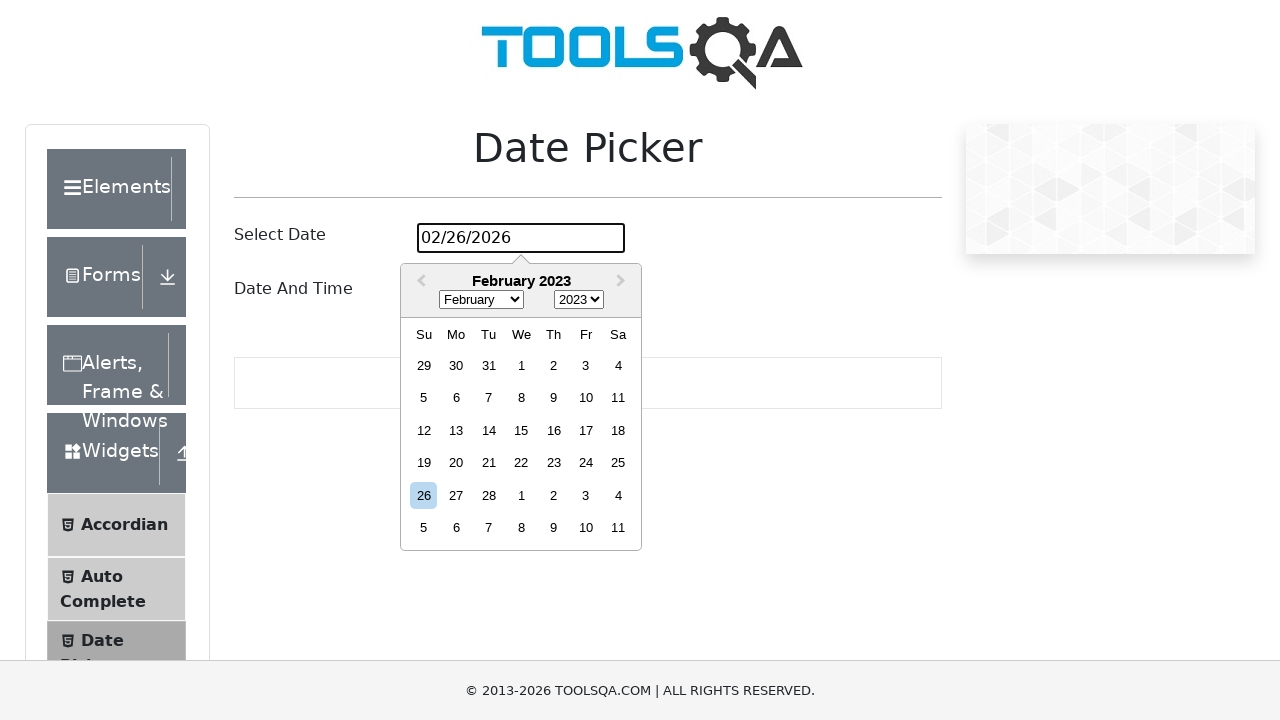

Selected month February from dropdown on .react-datepicker__month-select
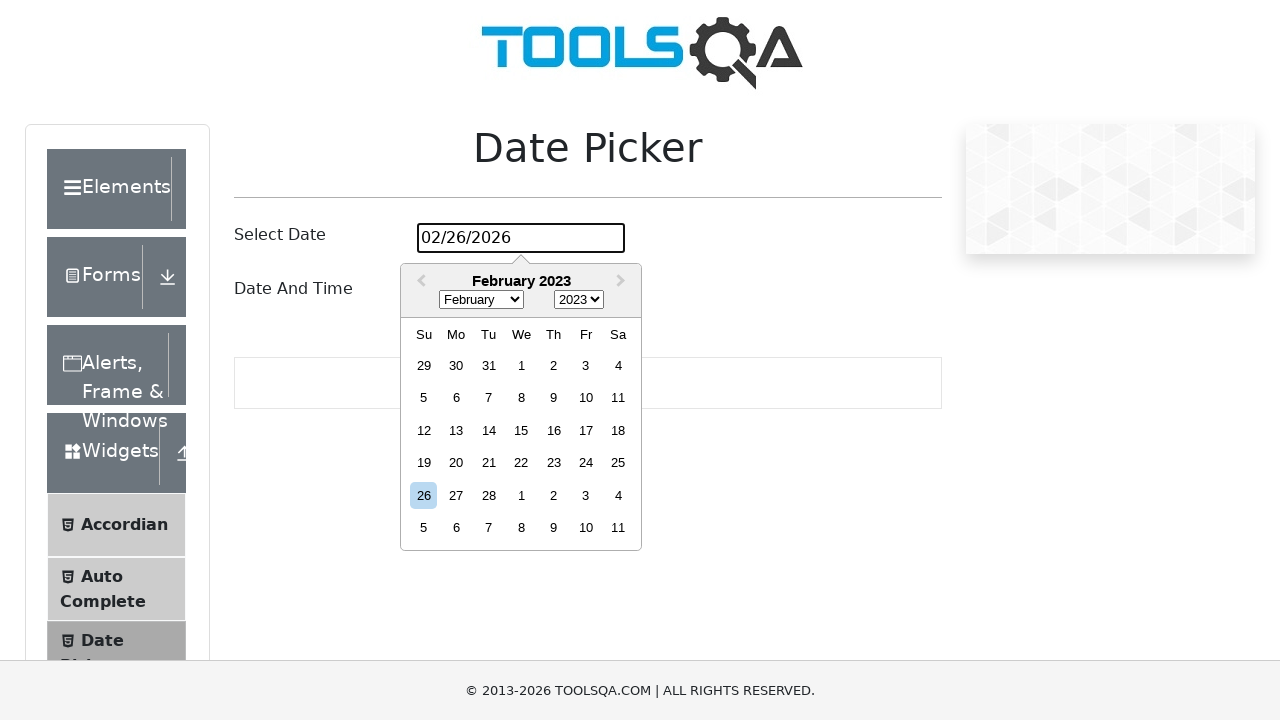

Clicked on day 16 to complete date selection at (554, 430) on xpath=//*[@class='react-datepicker__day react-datepicker__day--016']
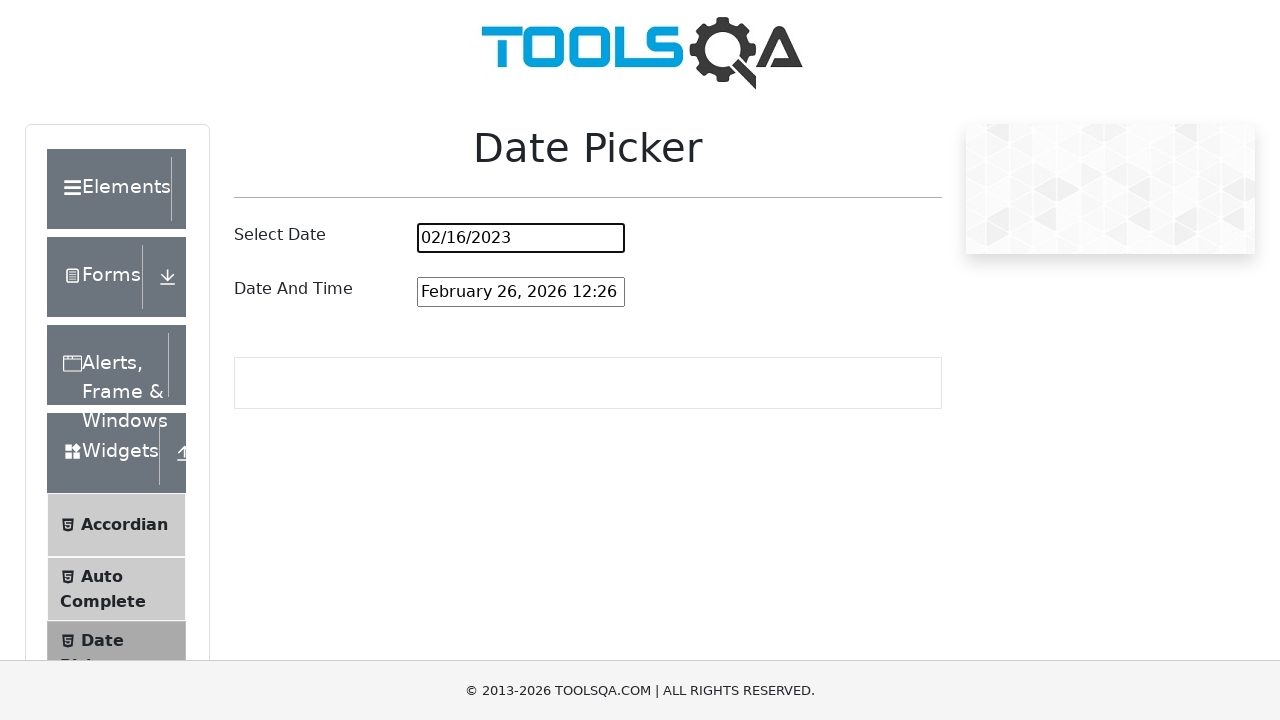

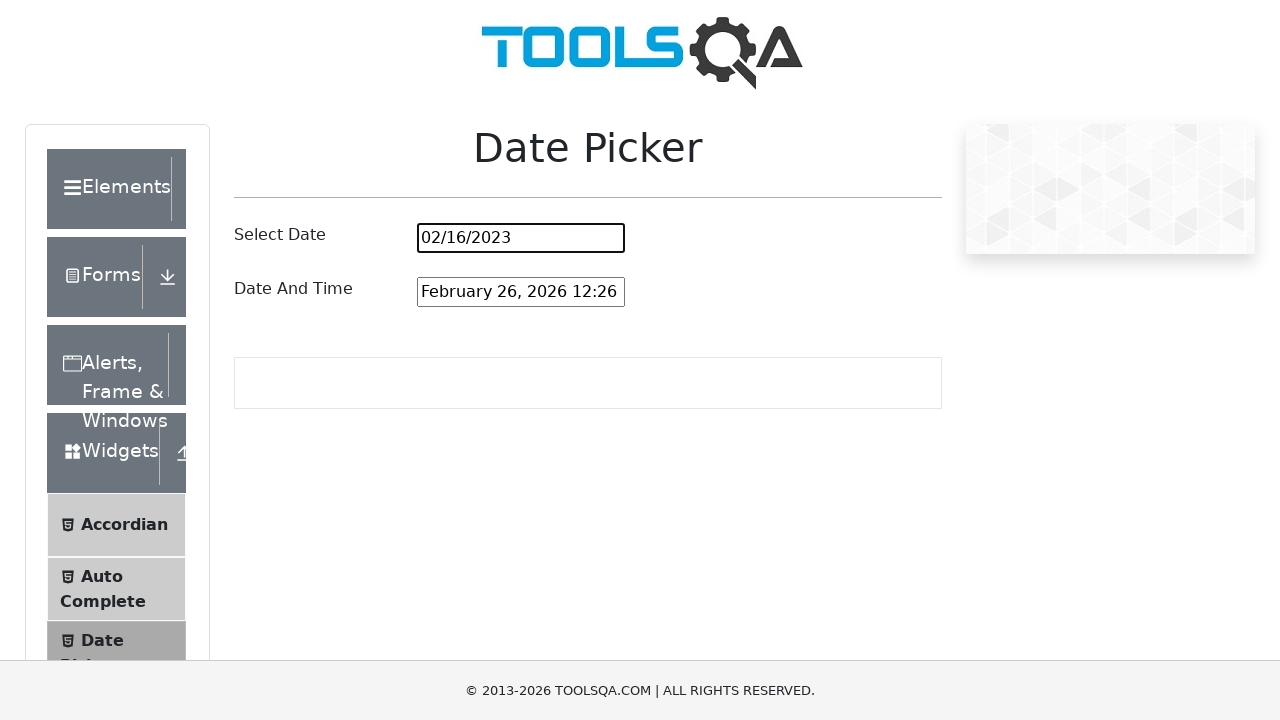